Clicks on Demo menu item and verifies the default global settings toggles are displayed with correct checked states

Starting URL: https://demo.playwright.dev/svgomg

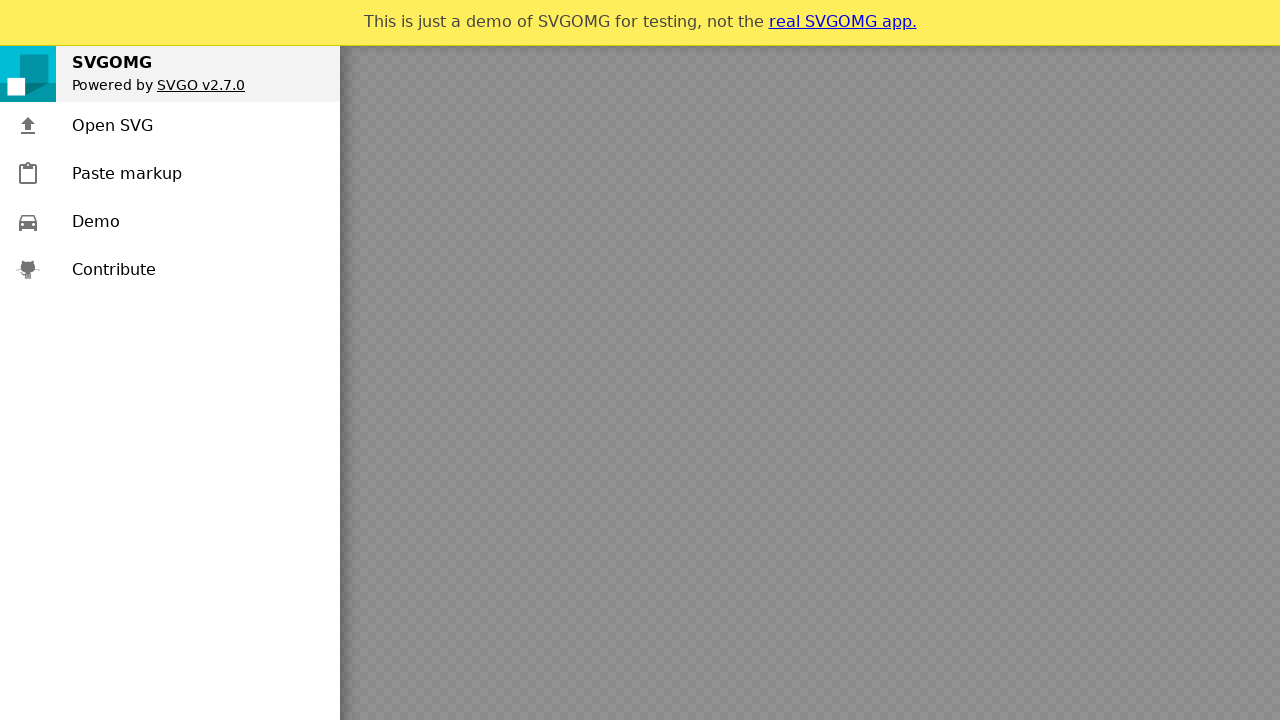

Clicked on Demo menu item at (96, 222) on .menu-item >> text=Demo
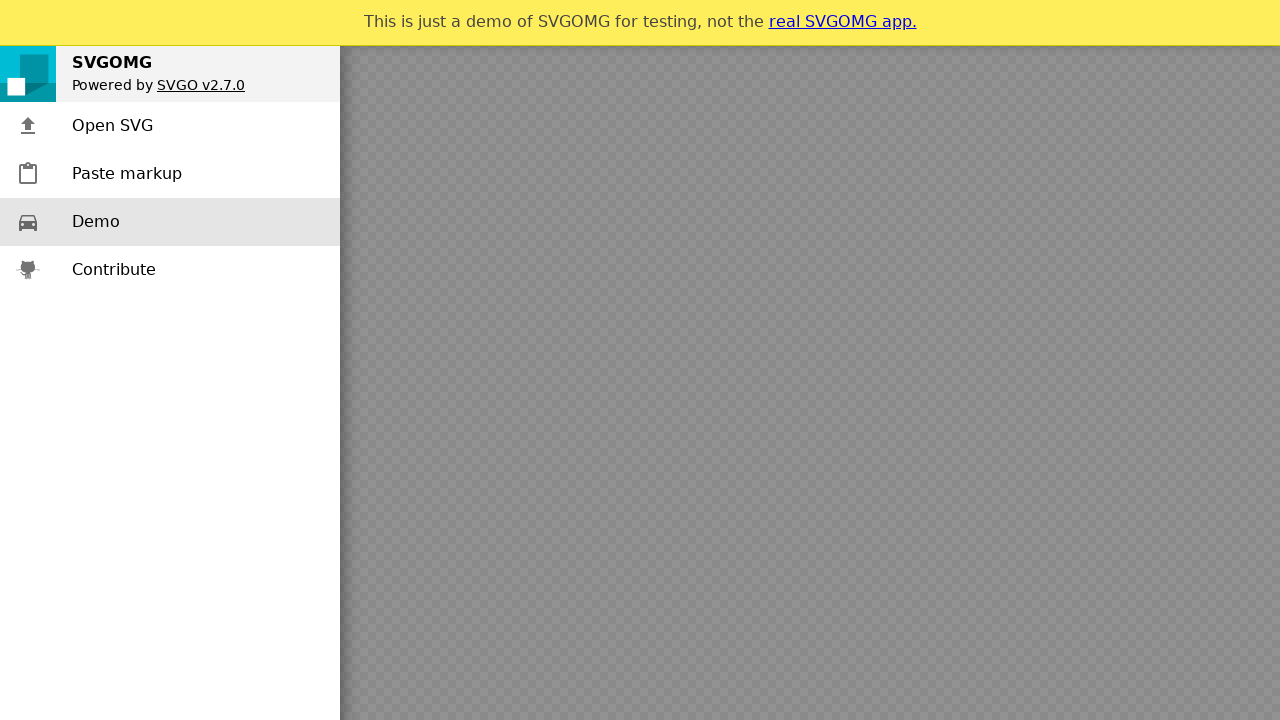

Verified menu items text: Show original, Compare gzipped, Prettify markup, Multipass
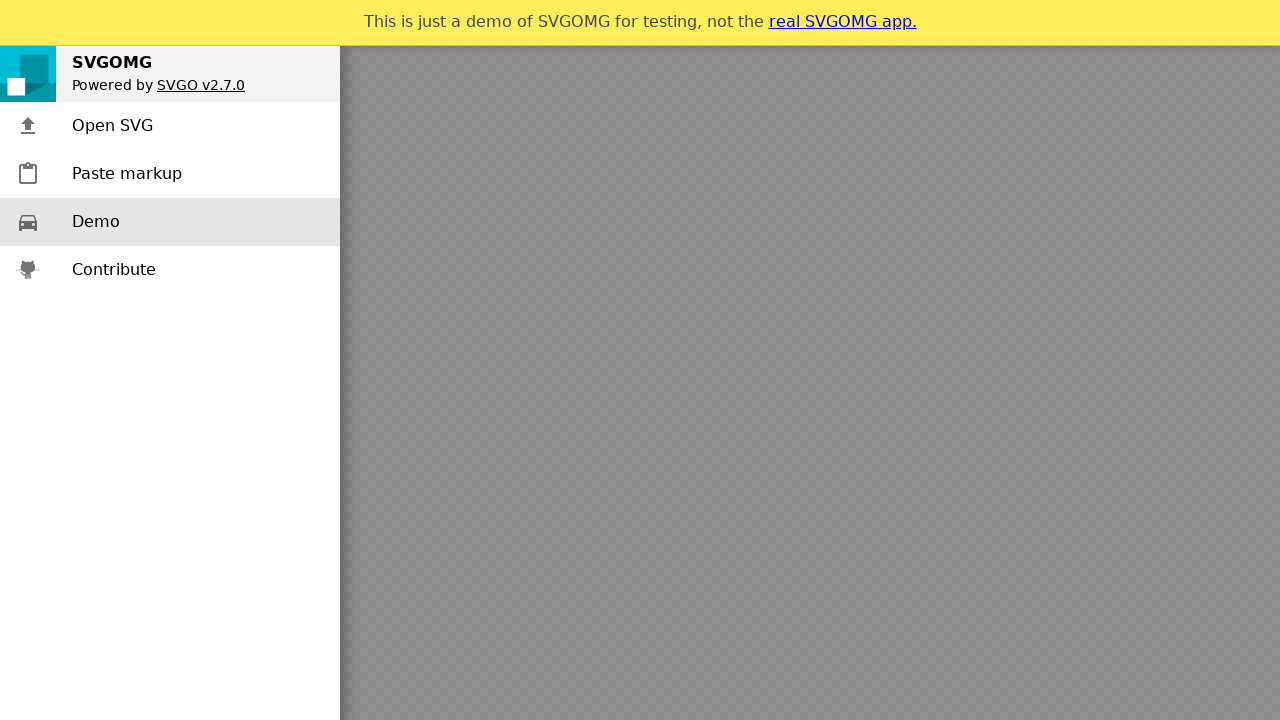

Verified 'Show original' toggle is unchecked
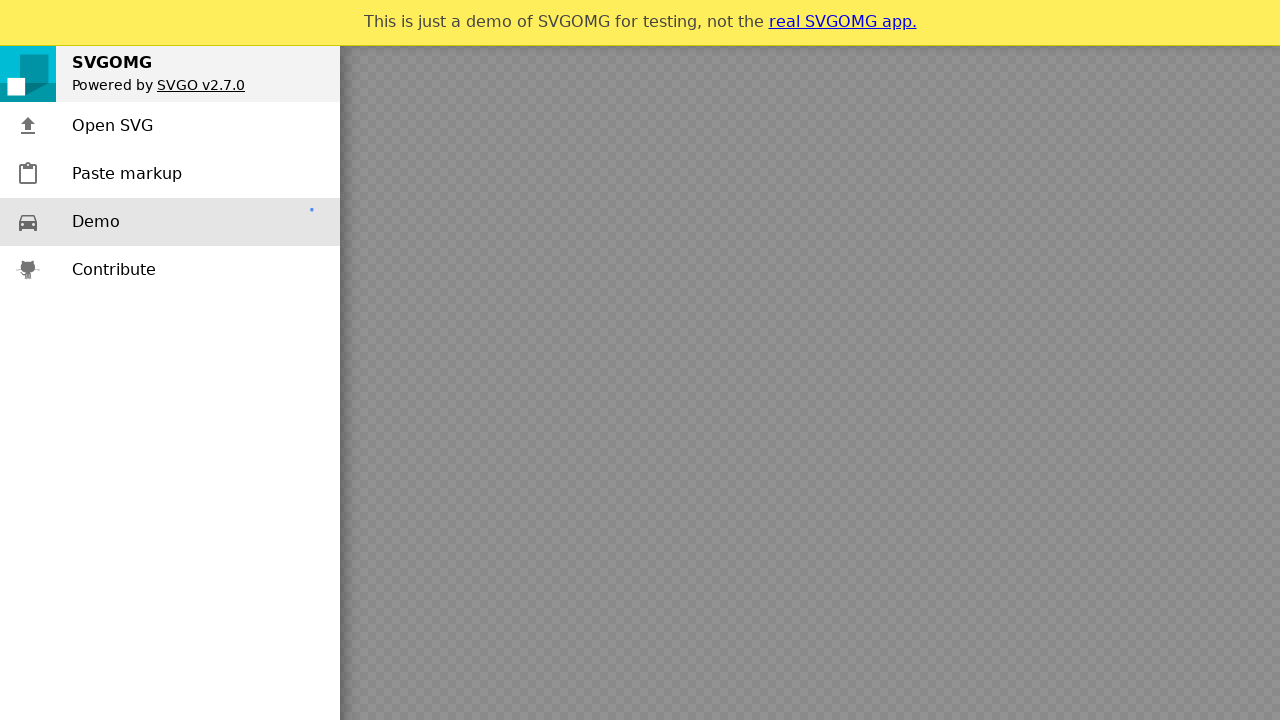

Verified 'Compare gzipped' toggle is checked
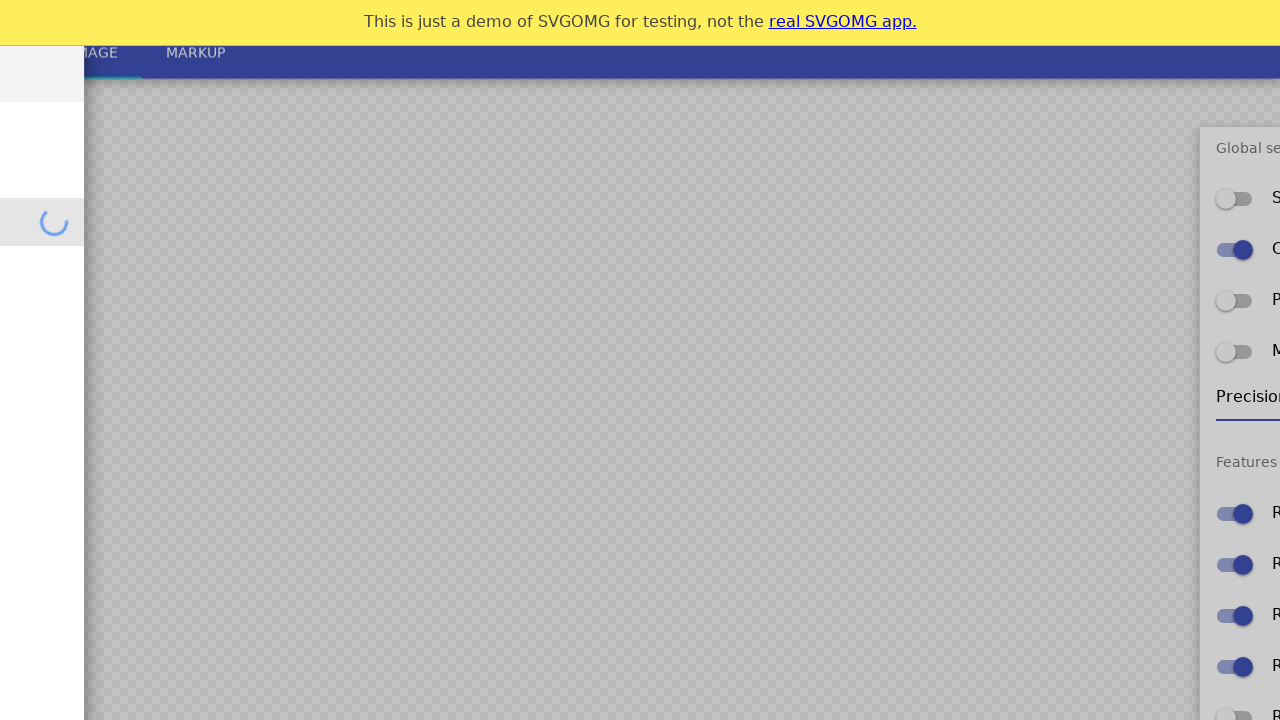

Verified 'Prettify markup' toggle is unchecked
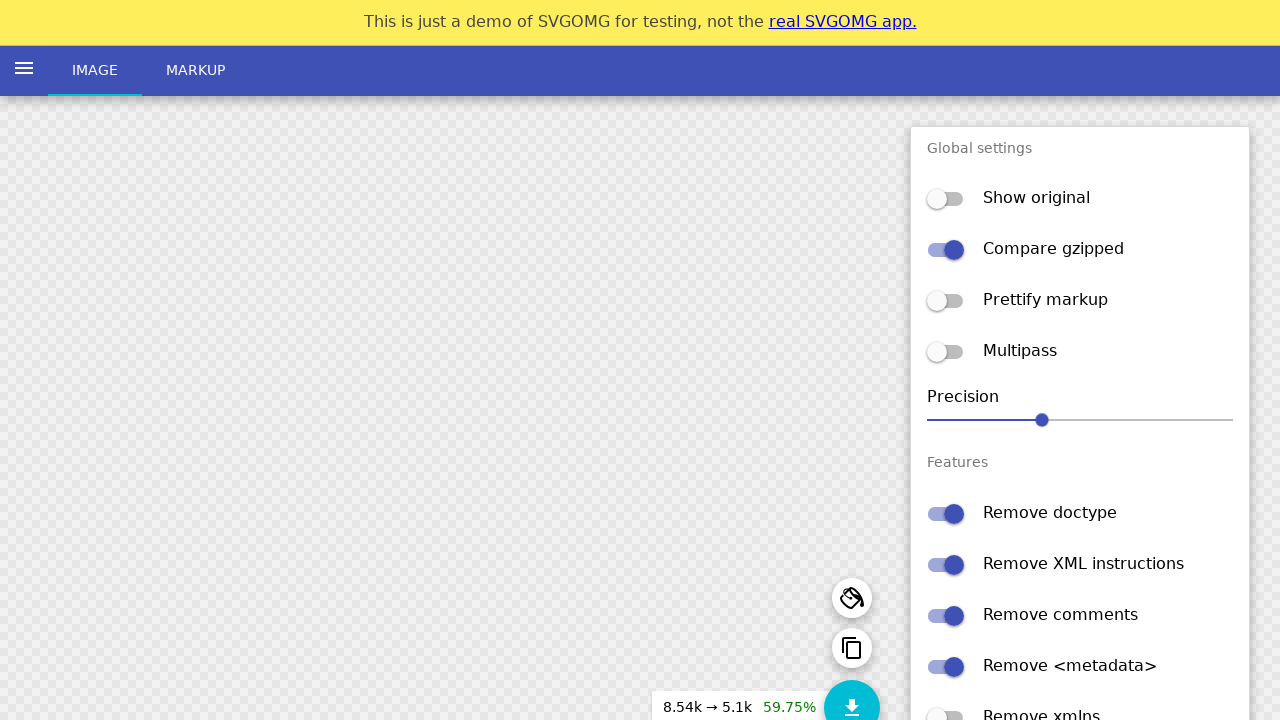

Verified 'Multipass' toggle is unchecked
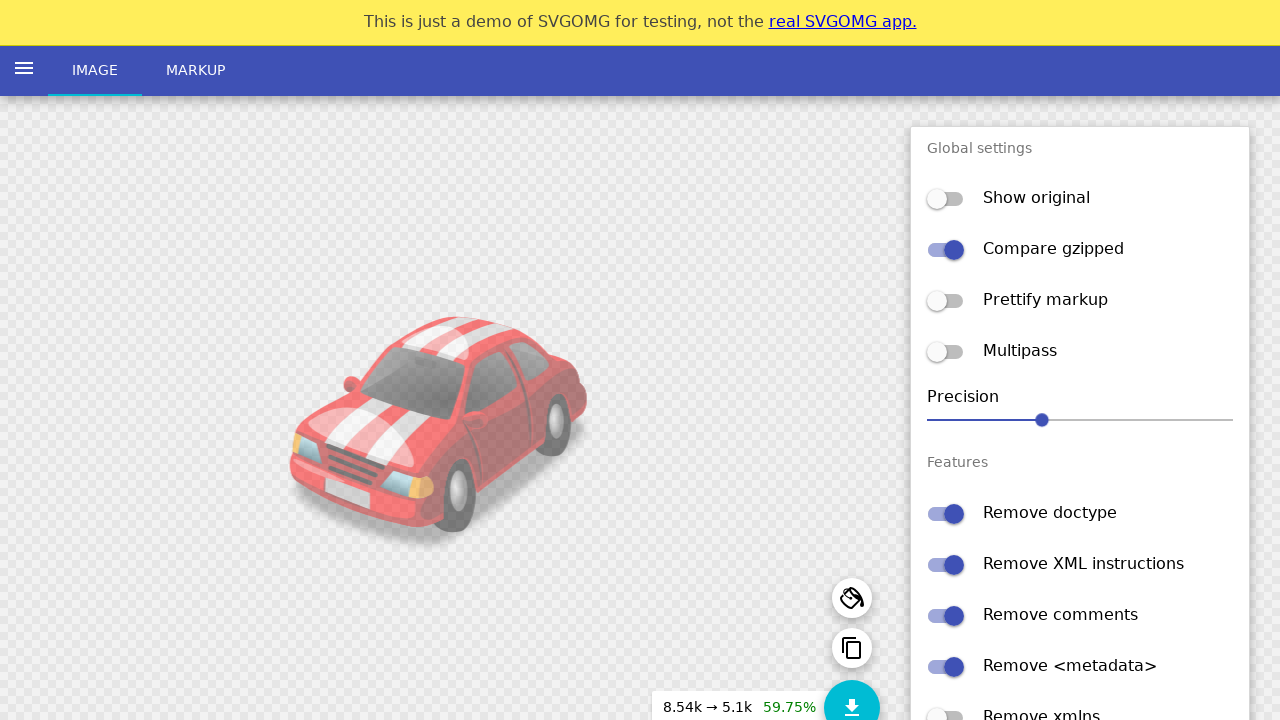

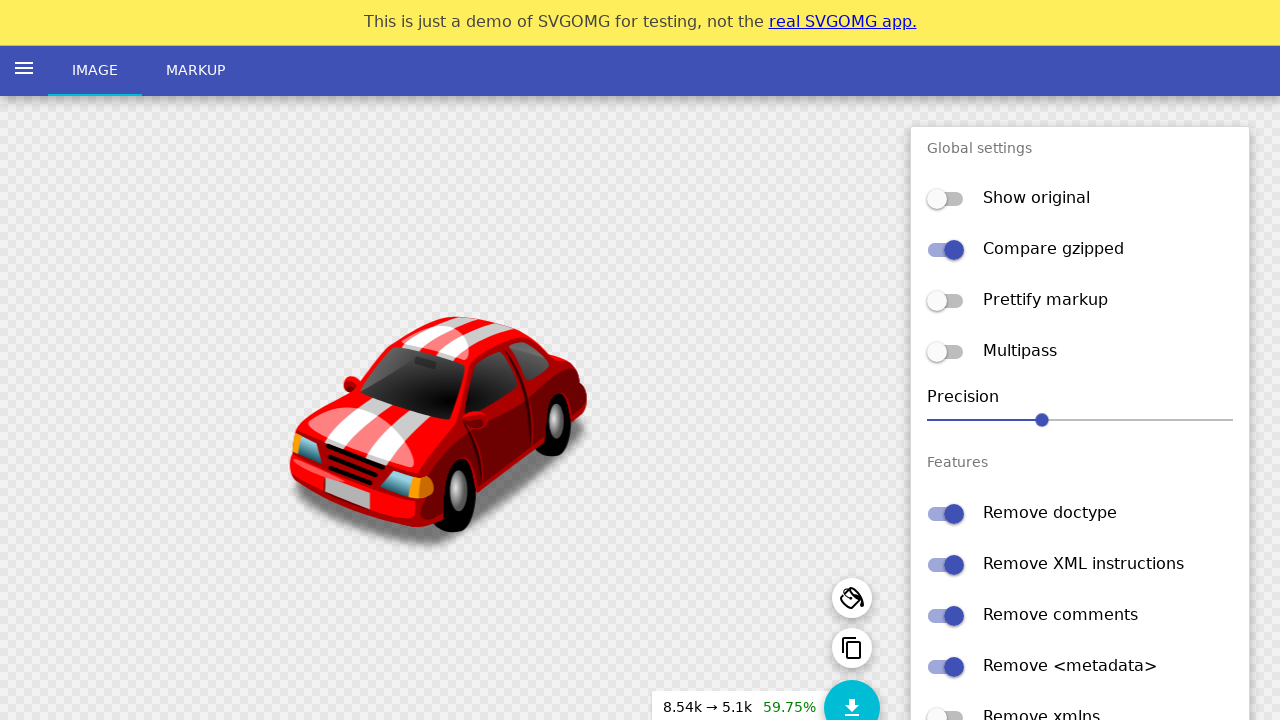